Fills out a registration form by entering first name, last name, and selecting a gender option

Starting URL: https://loopcamp.vercel.app/registration_form.html

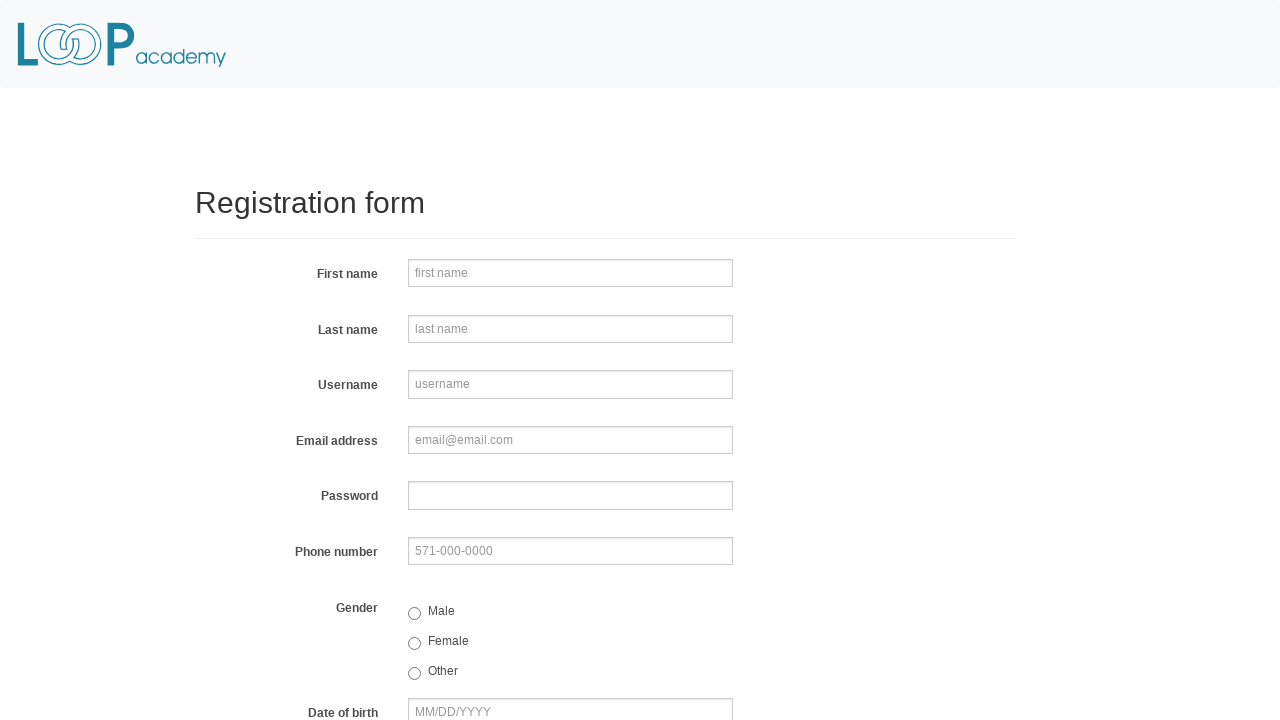

Filled first name field with 'Loop' on input[name='firstname']
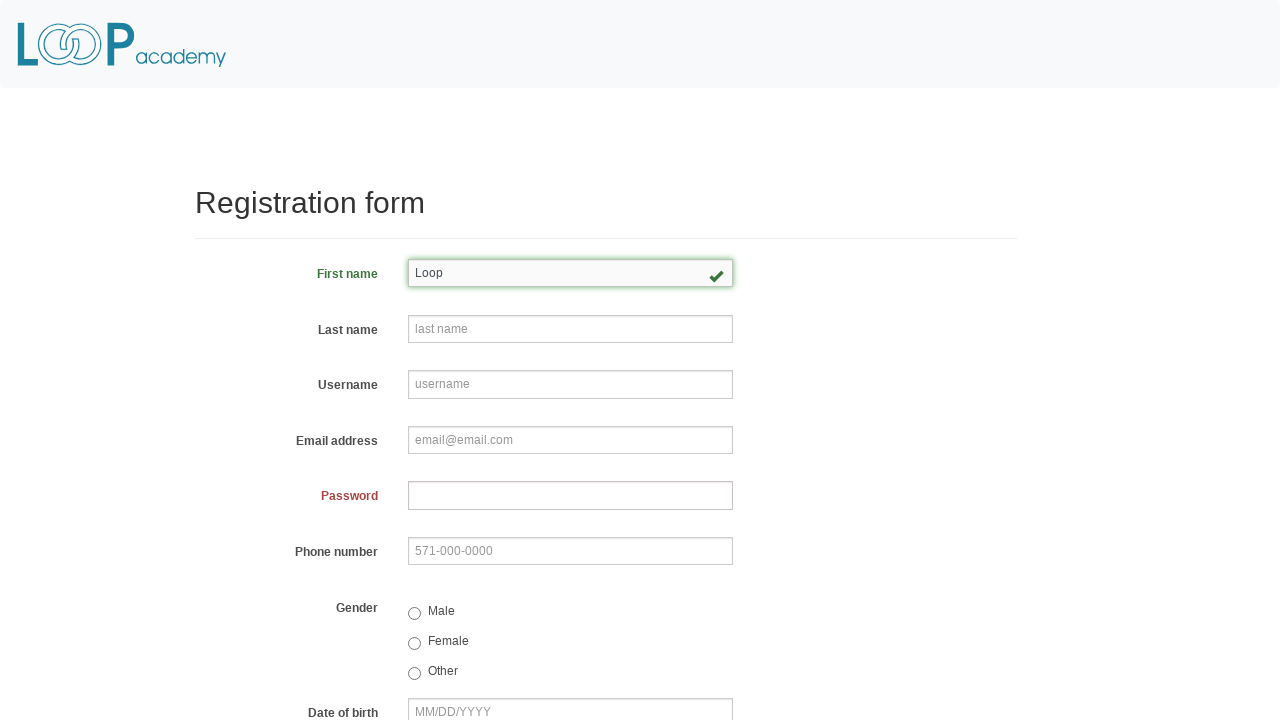

Filled last name field with 'Academy' on input[name='lastname']
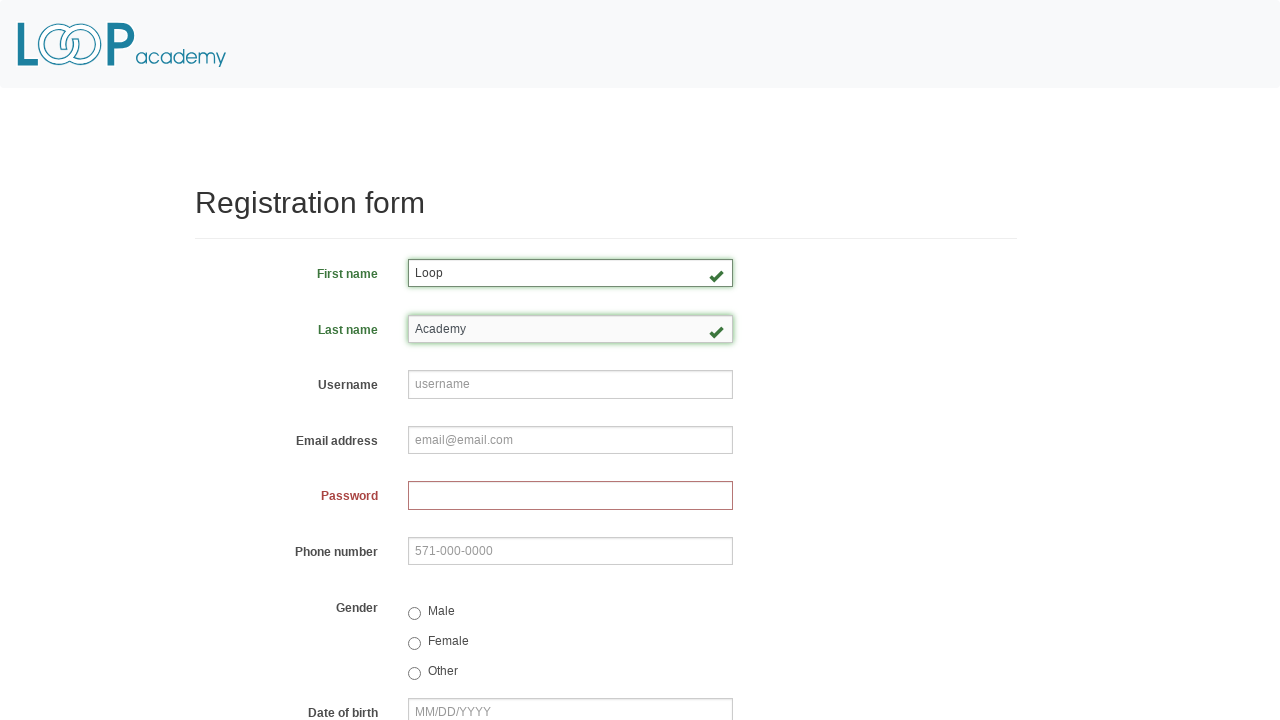

Selected gender radio button at (414, 613) on input[name='gender']
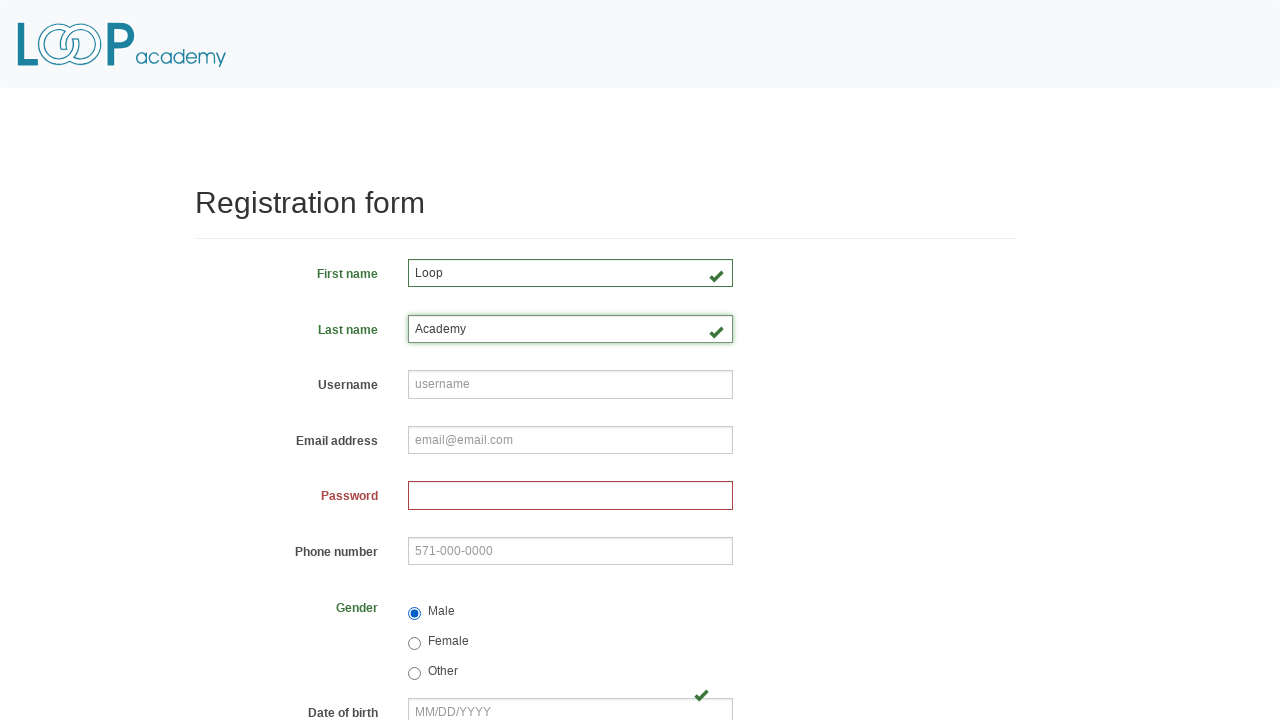

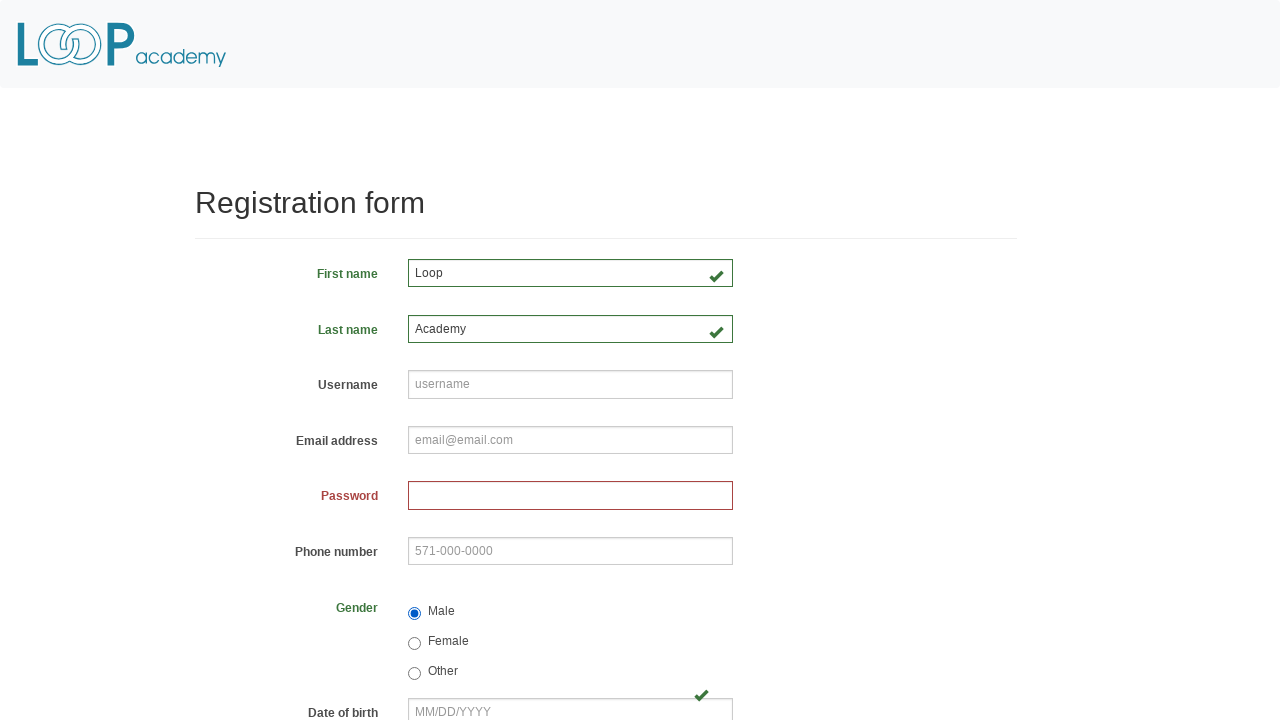